Tests checkbox functionality by locating two checkboxes and clicking them if they are not already selected

Starting URL: https://the-internet.herokuapp.com/checkboxes

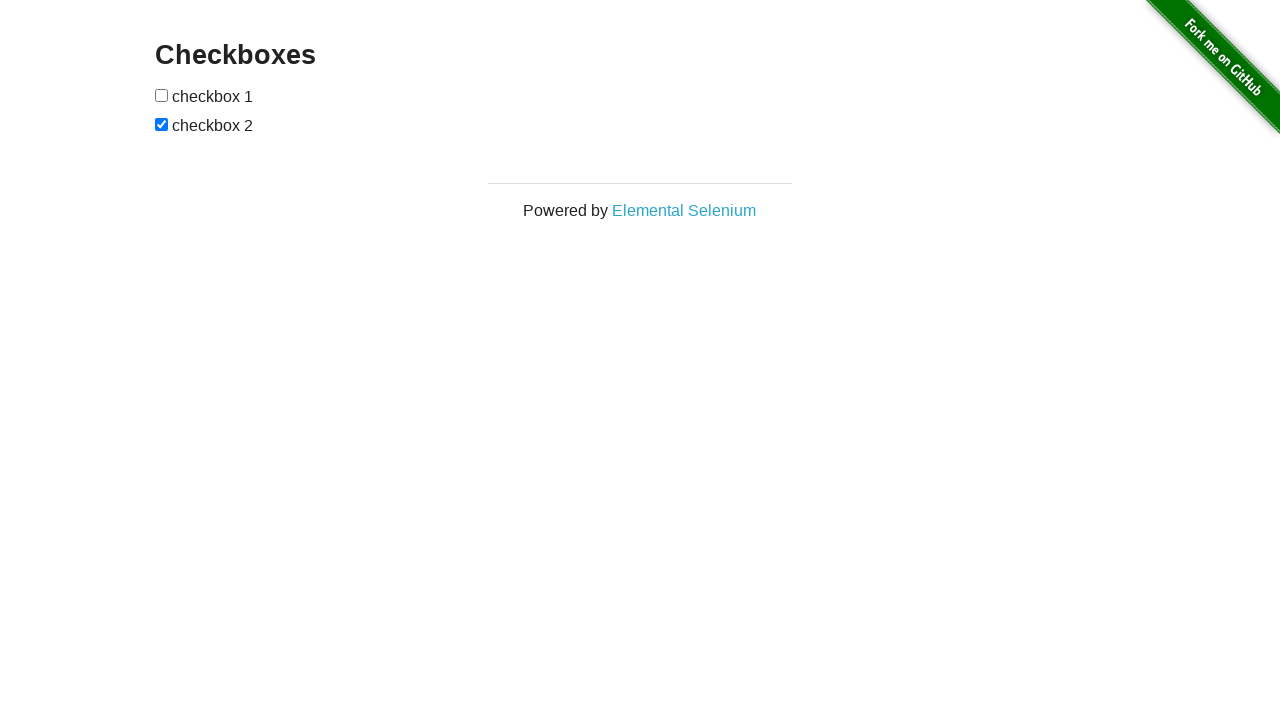

Located first checkbox element
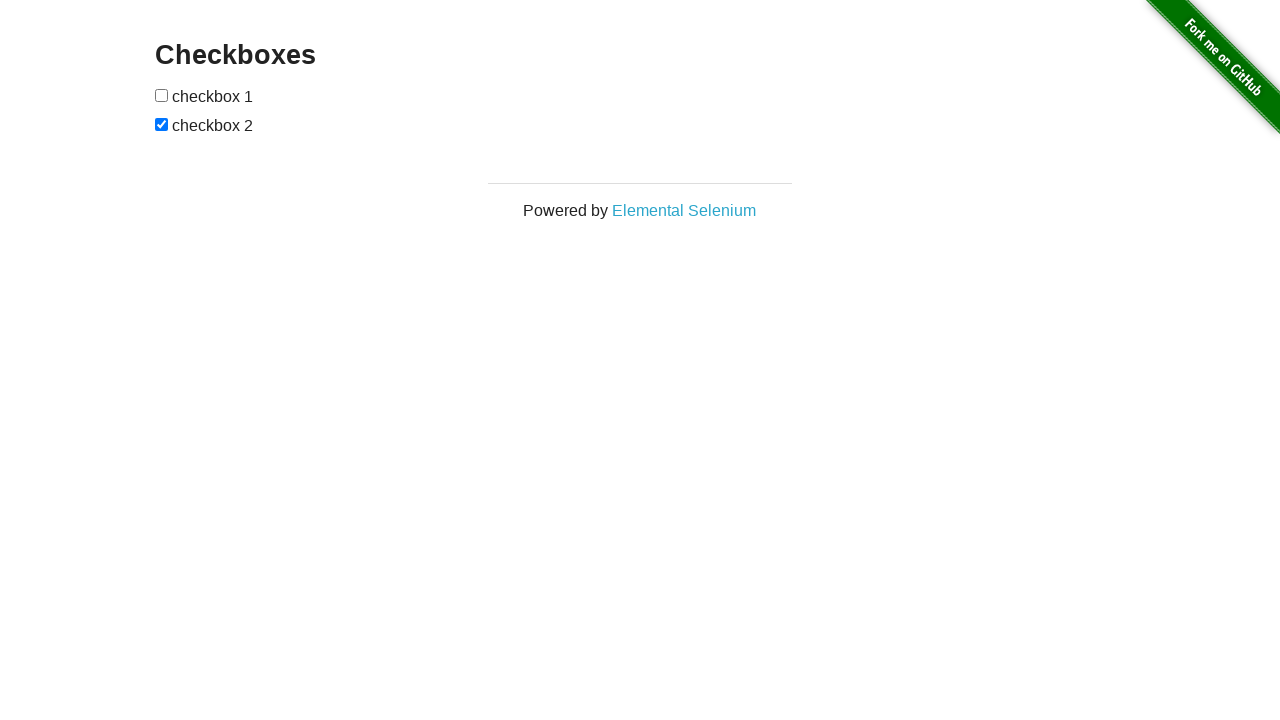

Located second checkbox element
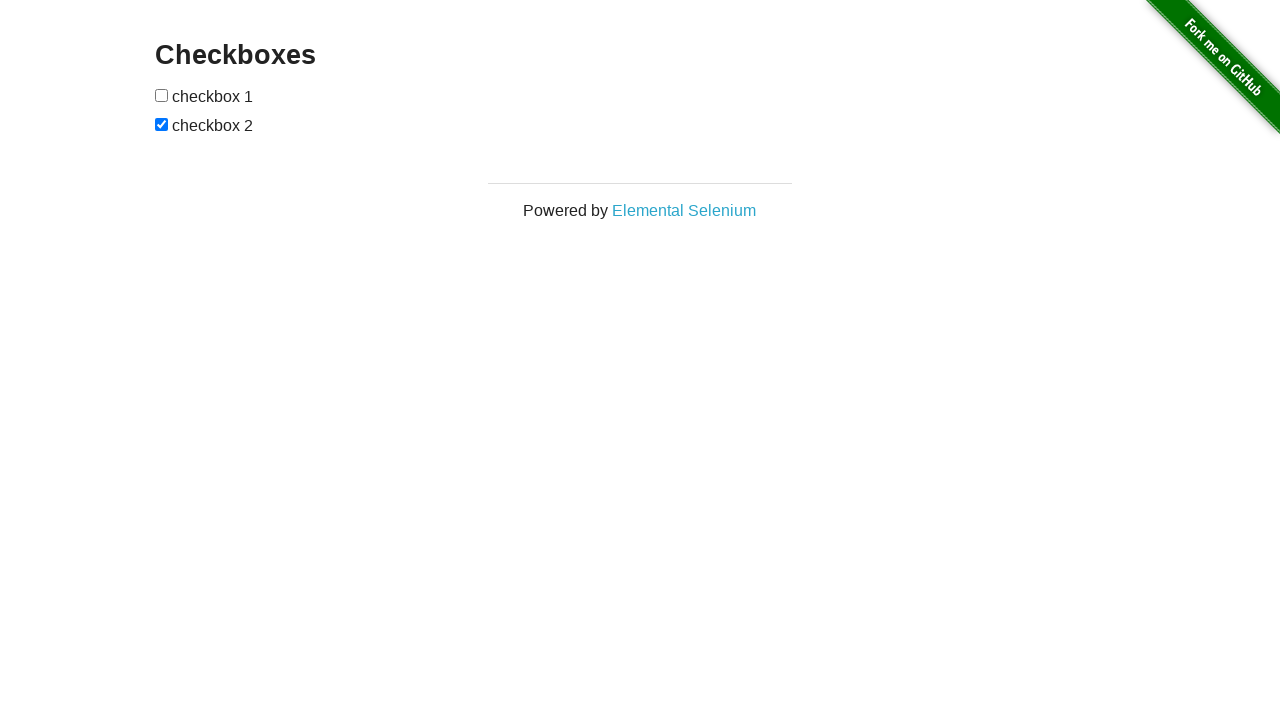

Checked first checkbox state
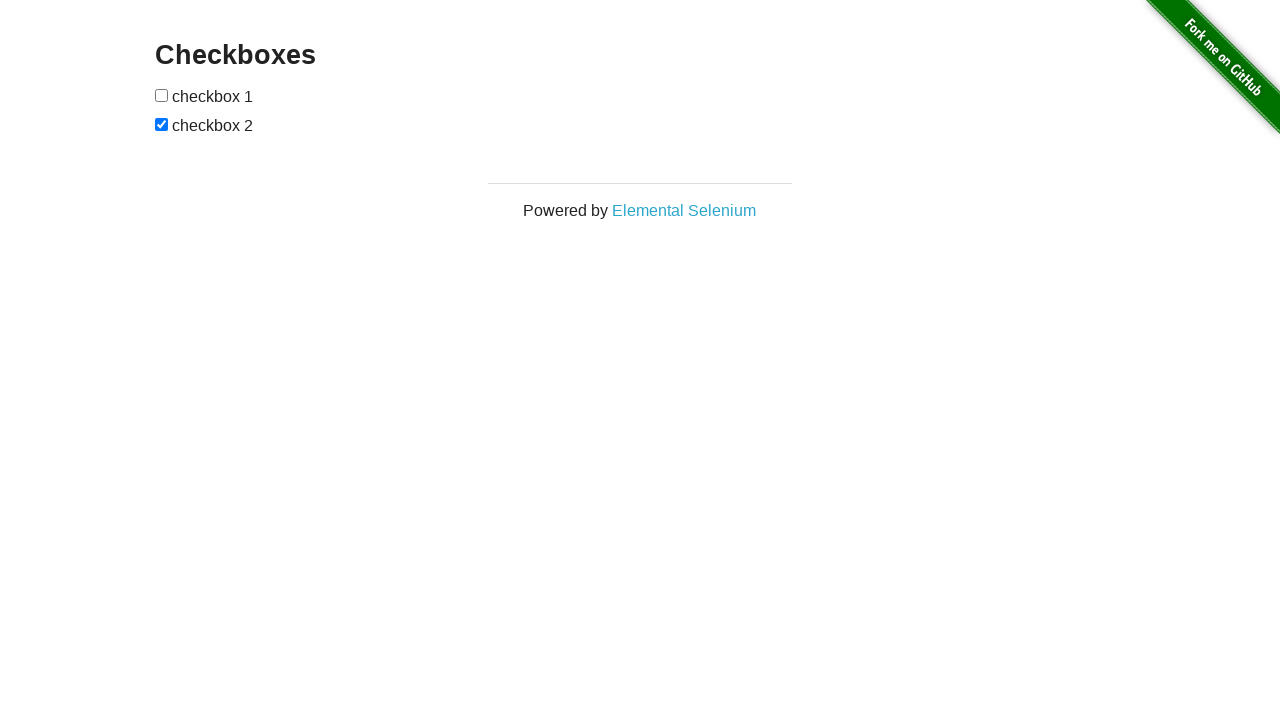

Clicked first checkbox to select it at (162, 95) on (//input)[1]
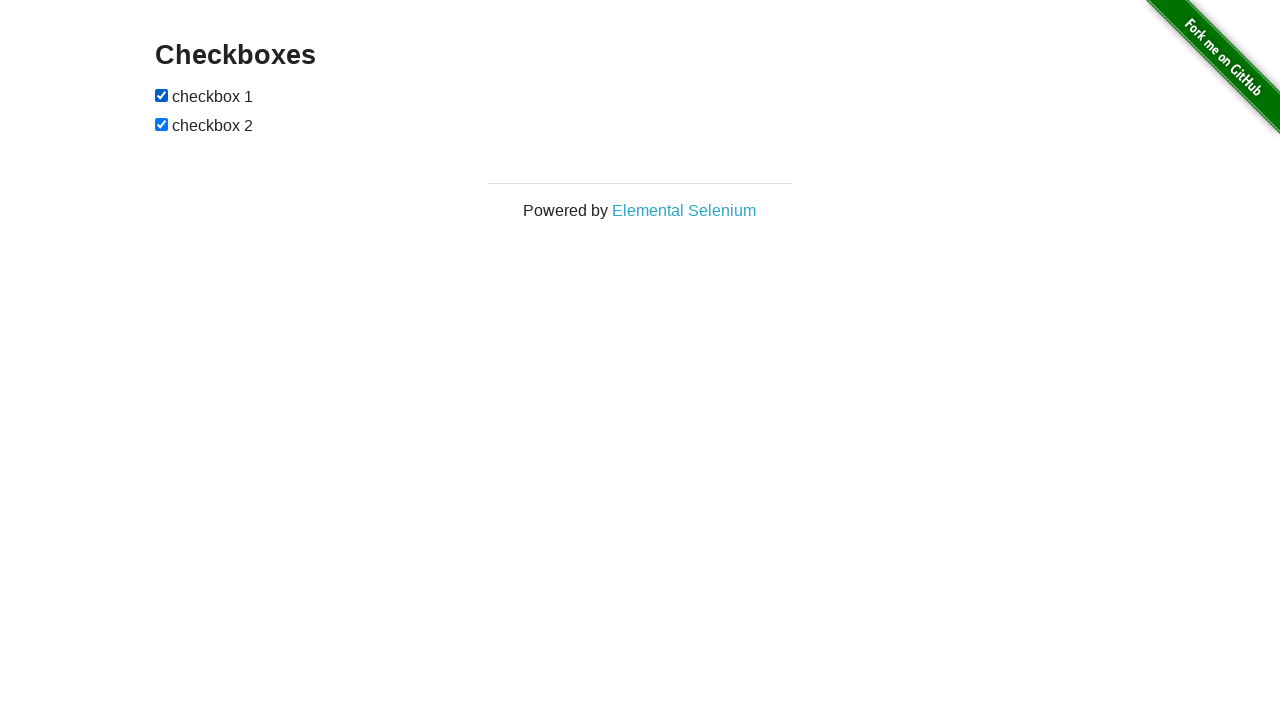

Second checkbox already selected, no action needed
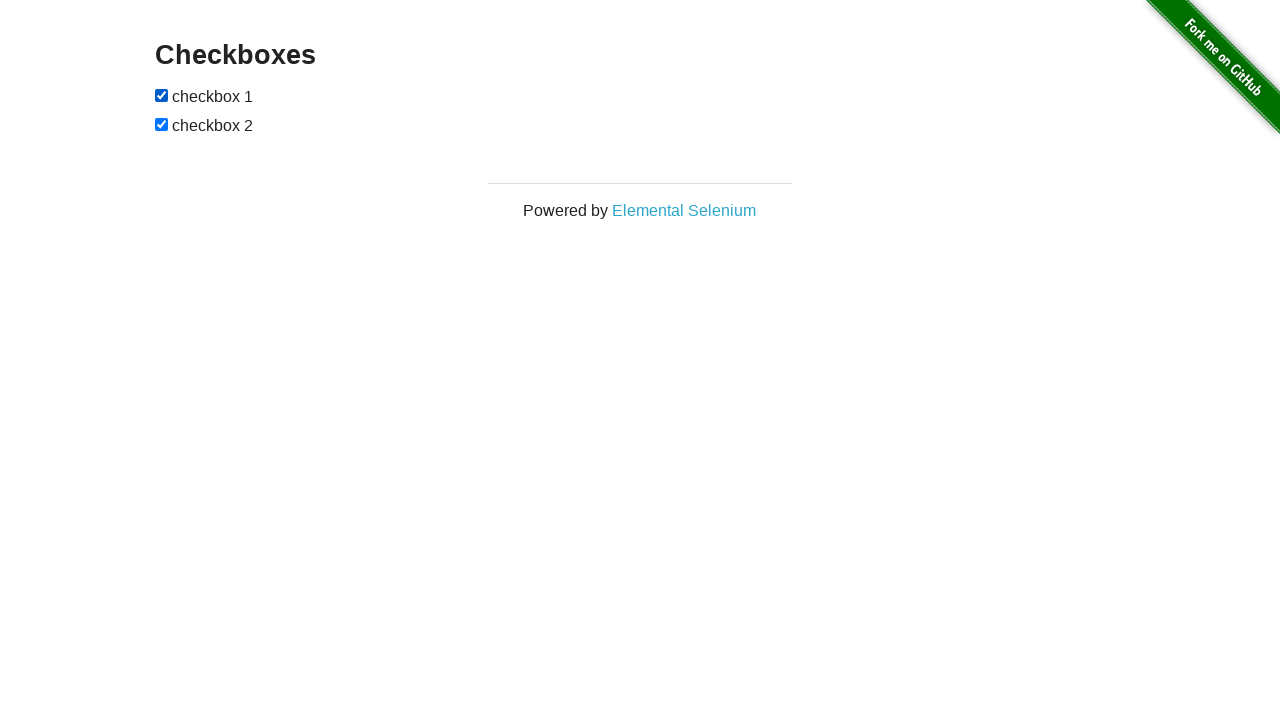

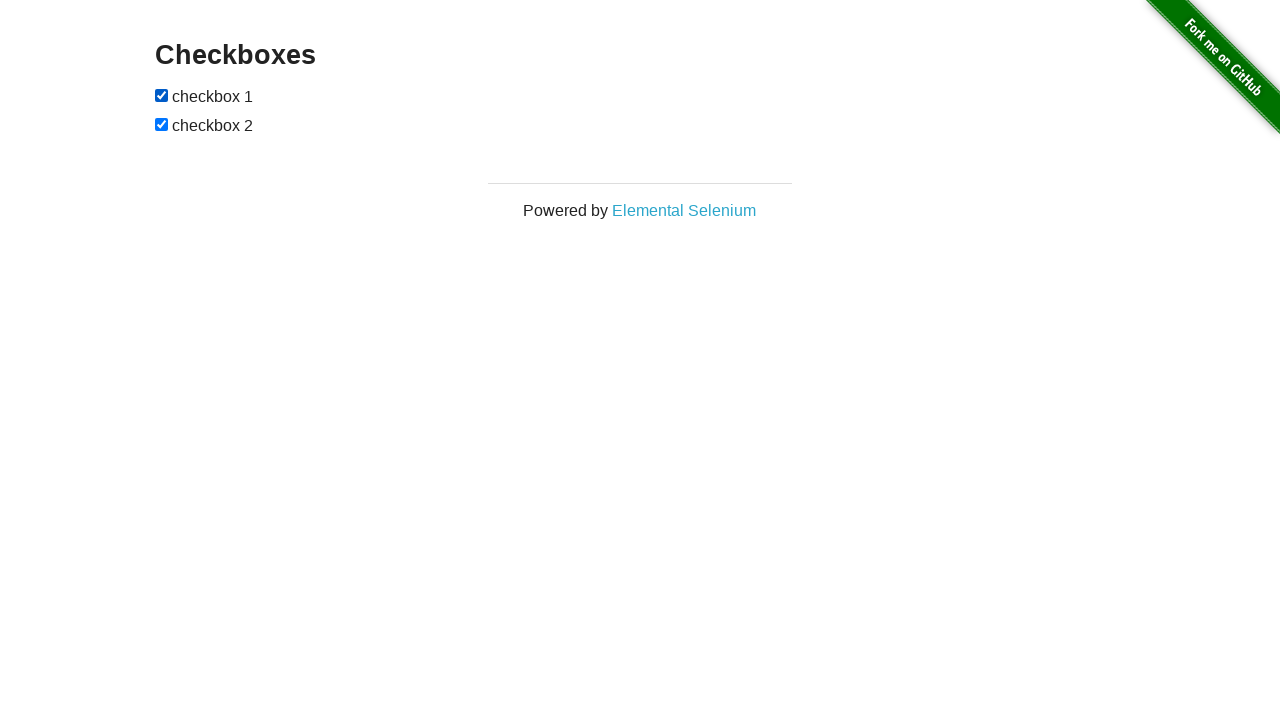